Opens a new browser tab and navigates to a different website (Canada411) from the gold rate page

Starting URL: https://www.livechennai.com/gold_silverrate.asp

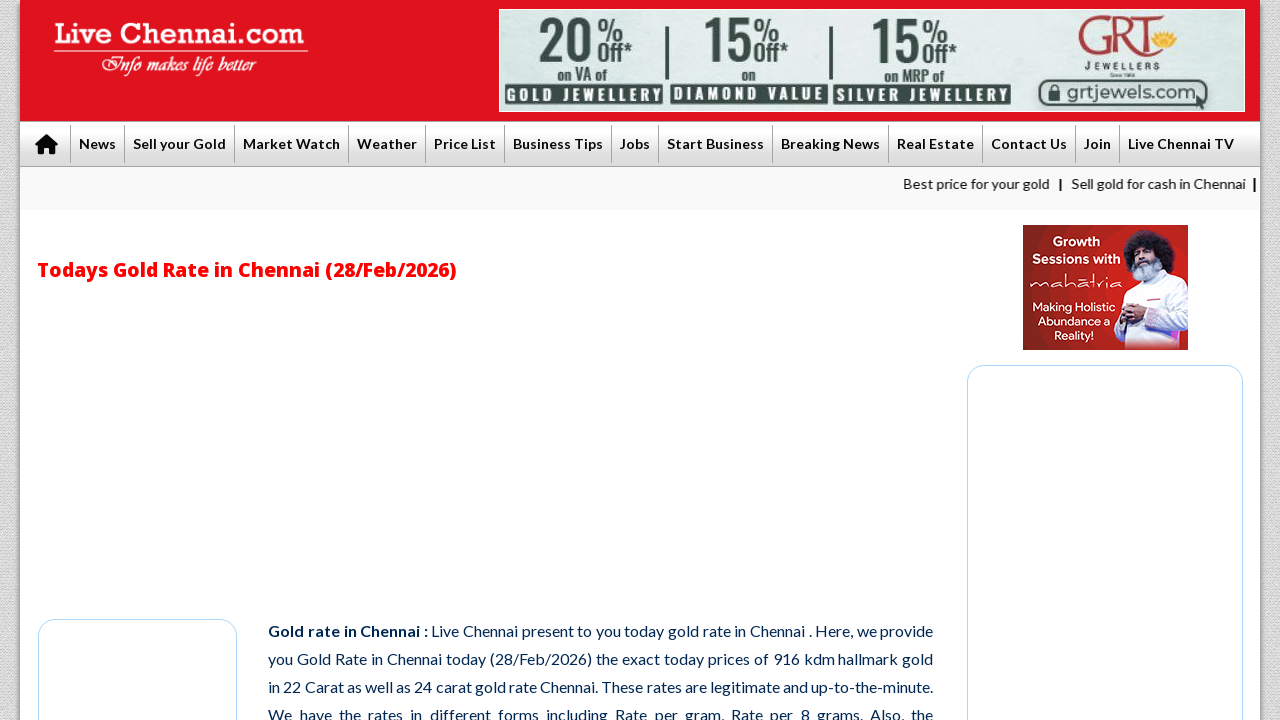

Gold rate page loaded completely
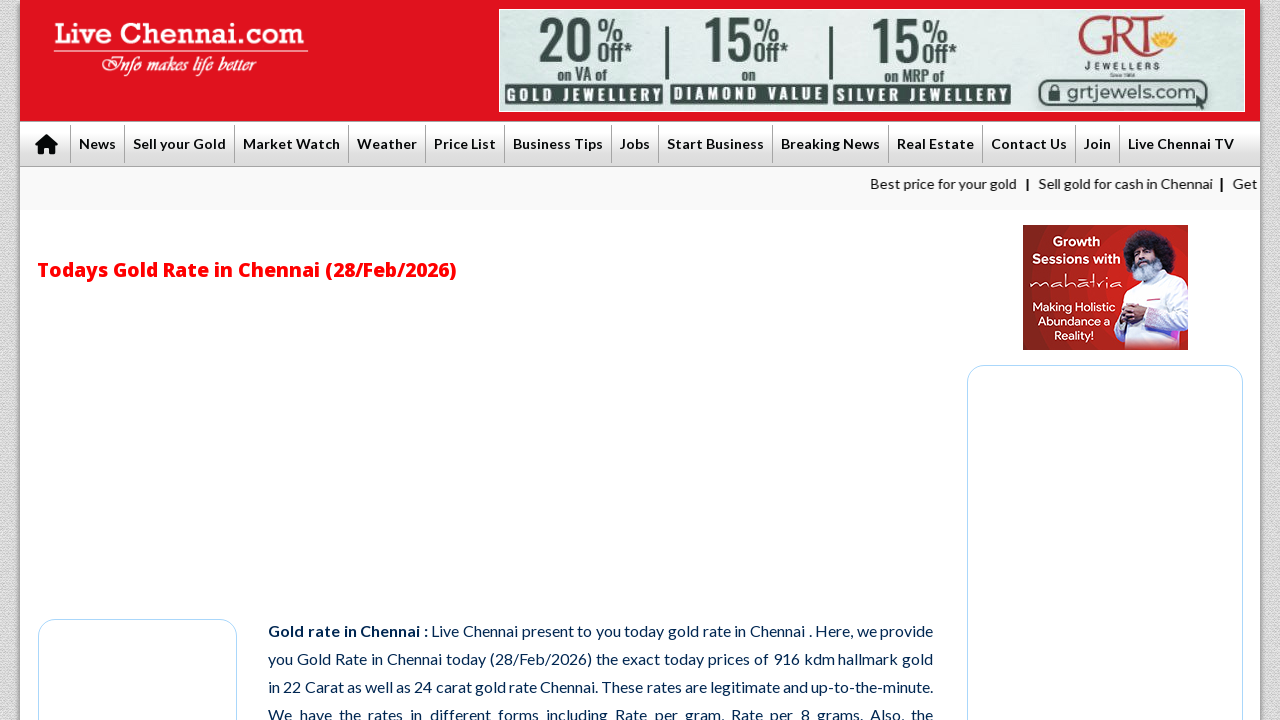

Opened a new browser tab
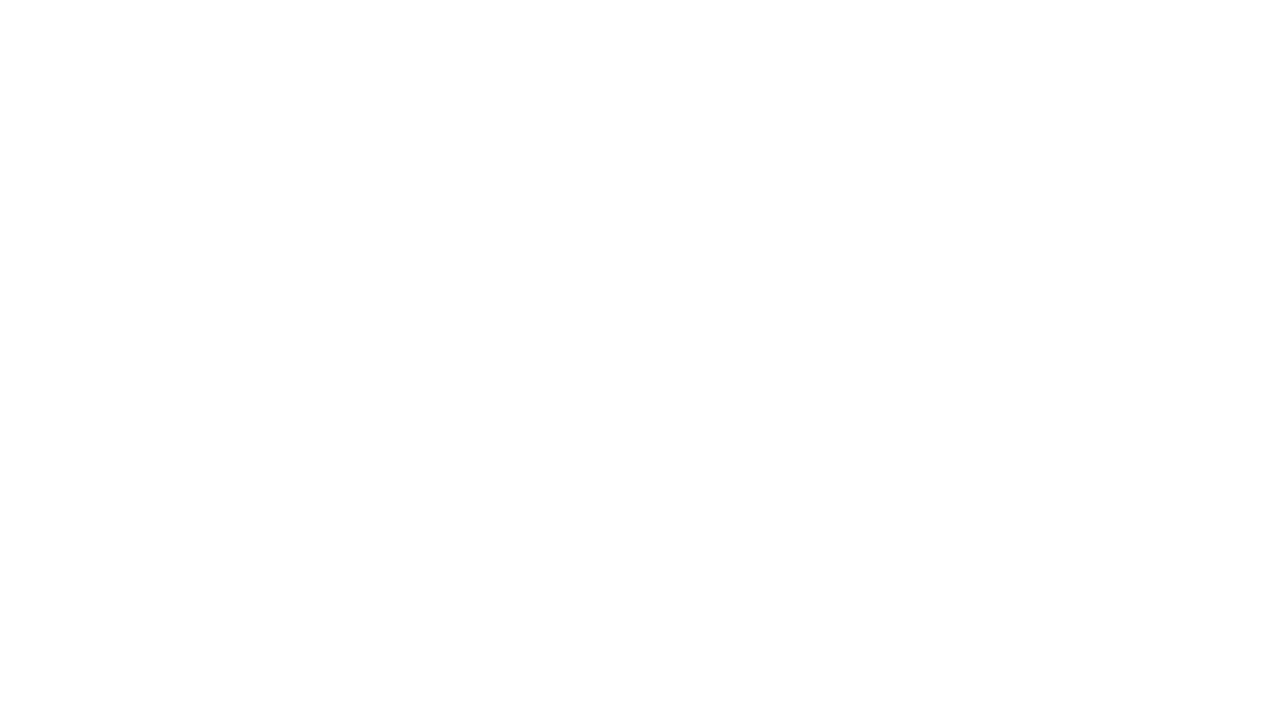

Navigated new tab to Canada411 website
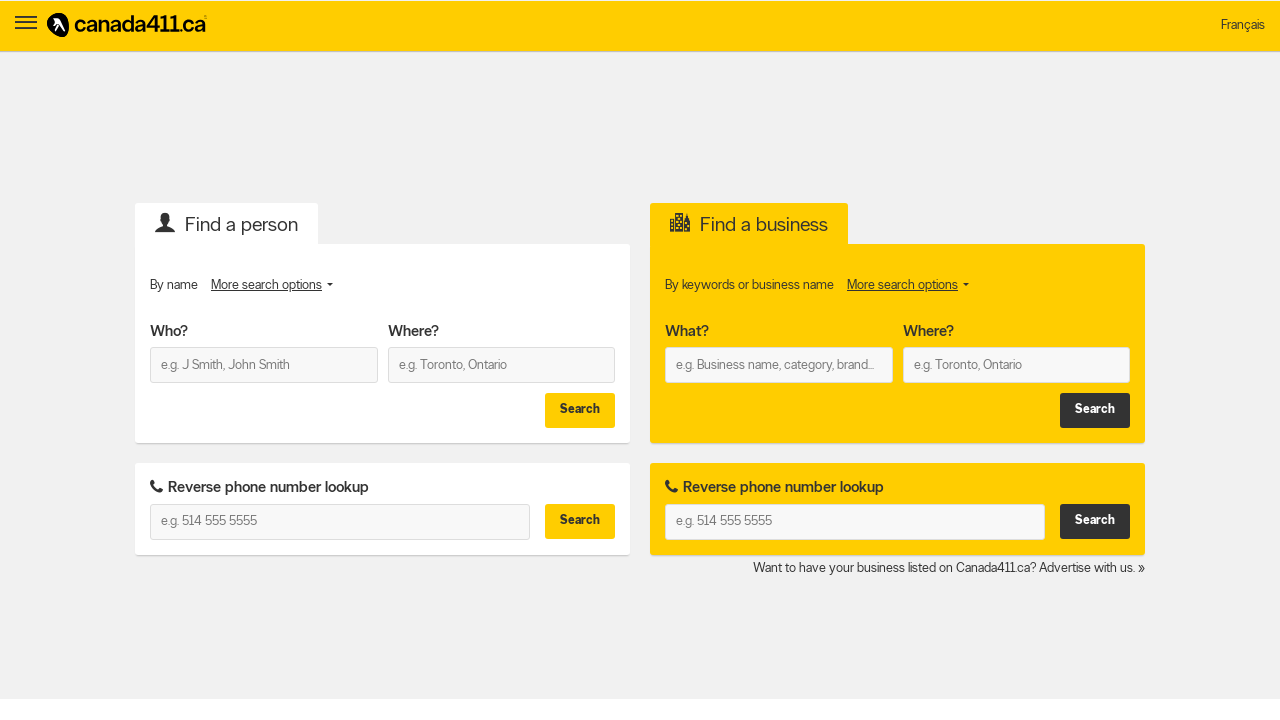

Canada411 page loaded completely
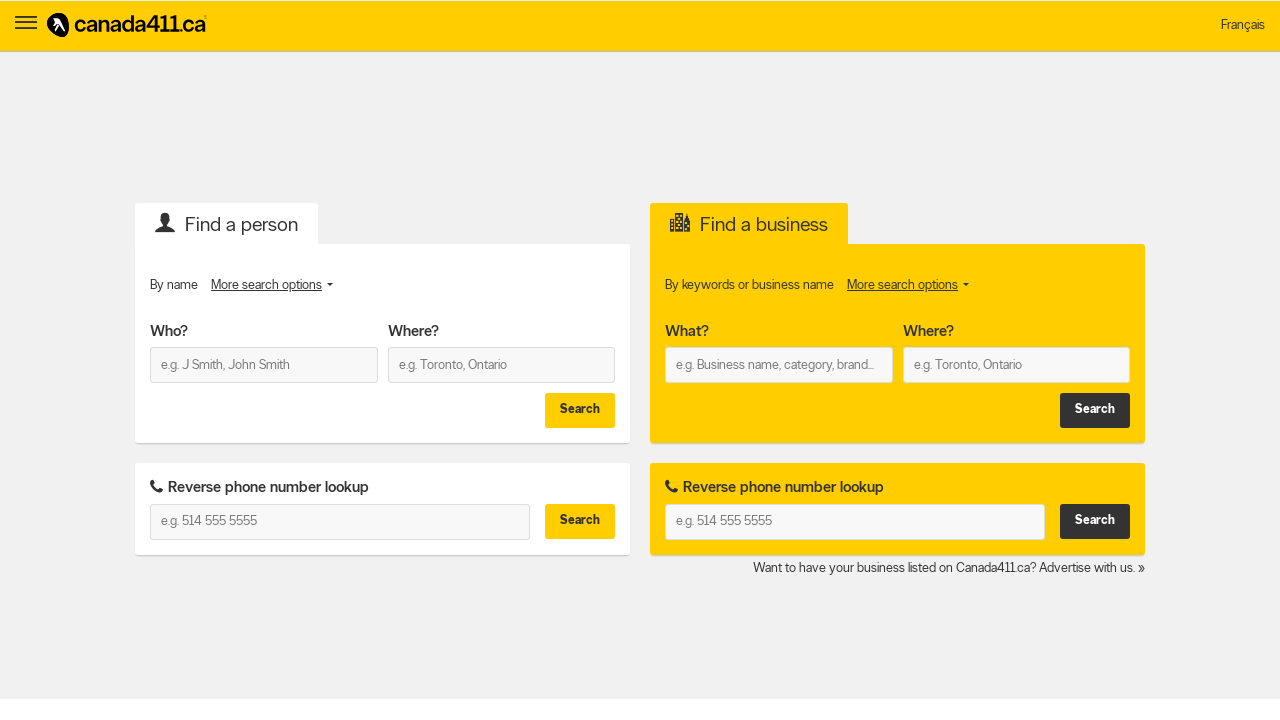

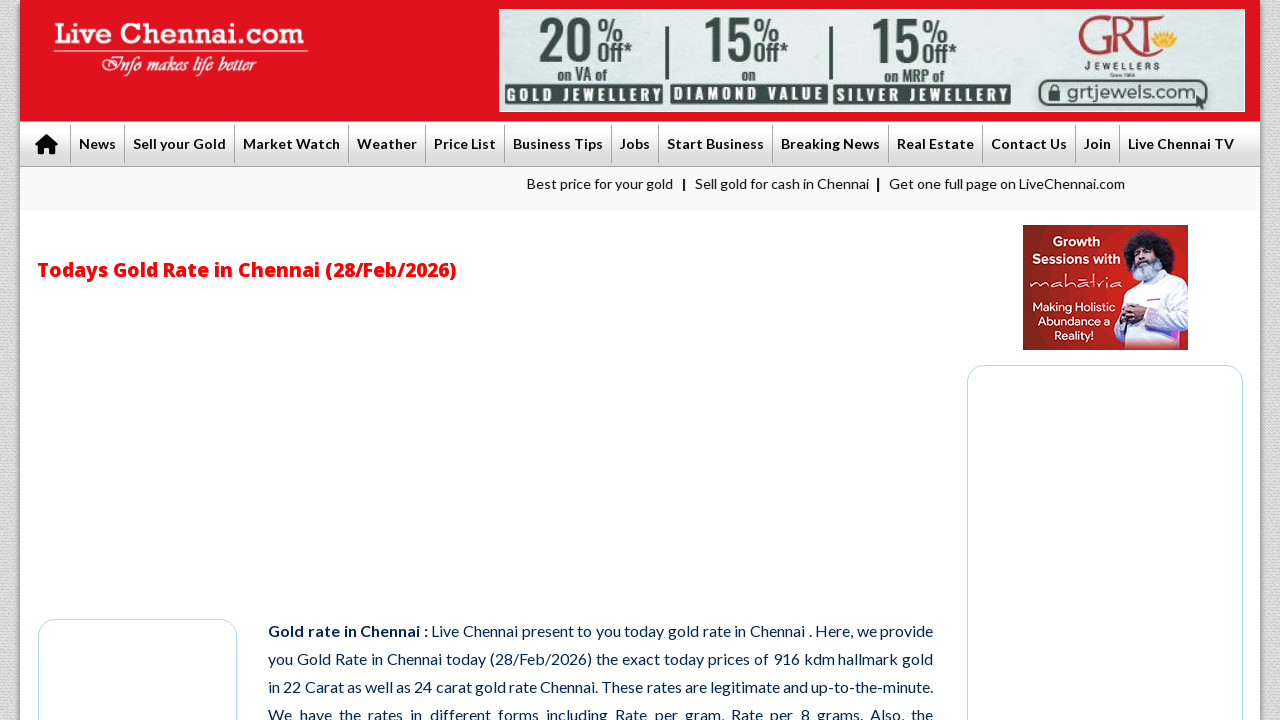